Tests selecting the male gender radio button on the form

Starting URL: https://app.cloudqa.io/home/AutomationPracticeForm

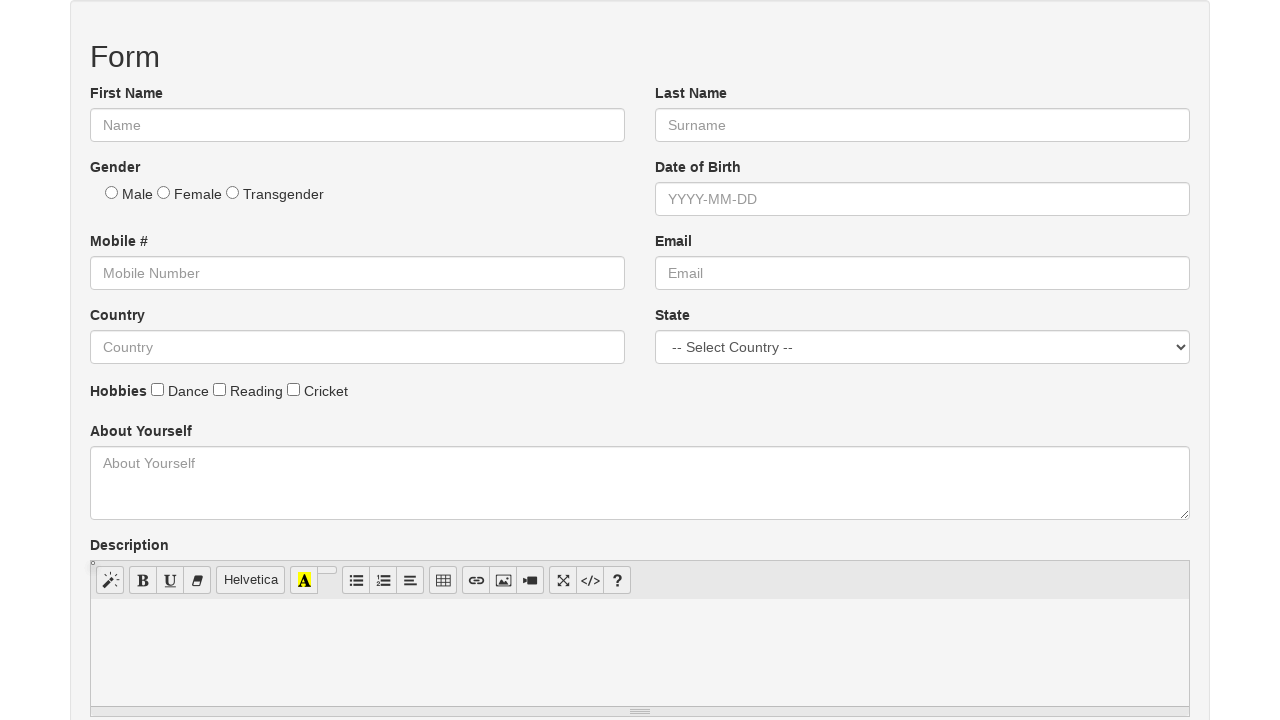

Selected the male gender radio button on the Automation Practice Form at (112, 192) on input[type='radio'][name='gender'][value='Male']
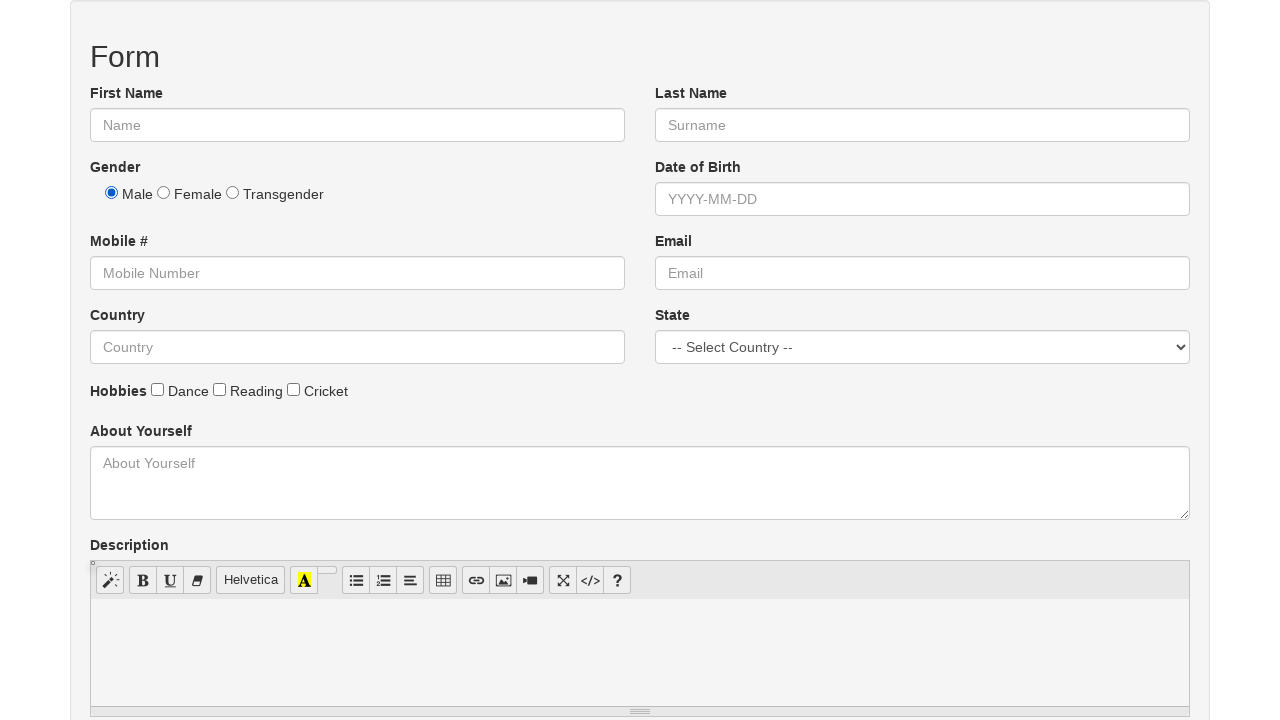

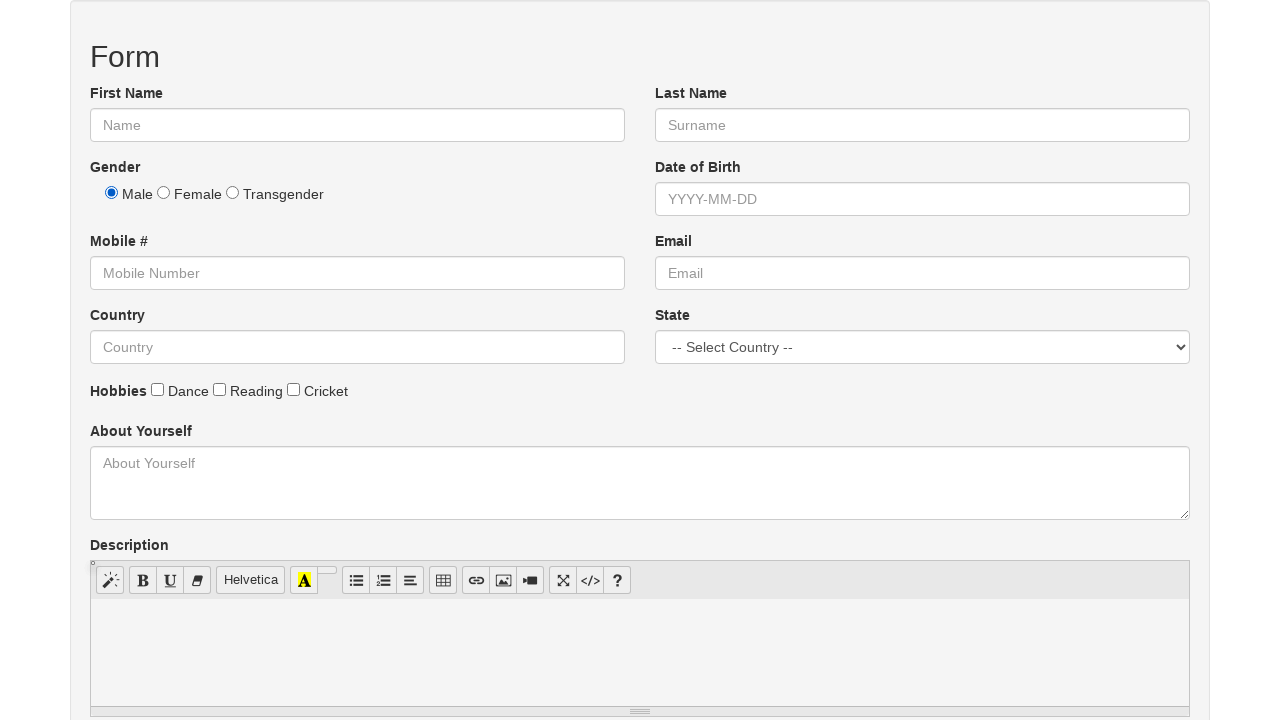